Tests scrolling functionality by navigating to TutorialsPoint homepage and scrolling to the "ABOUT US" link element at the bottom of the page.

Starting URL: https://www.tutorialspoint.com/index.htm

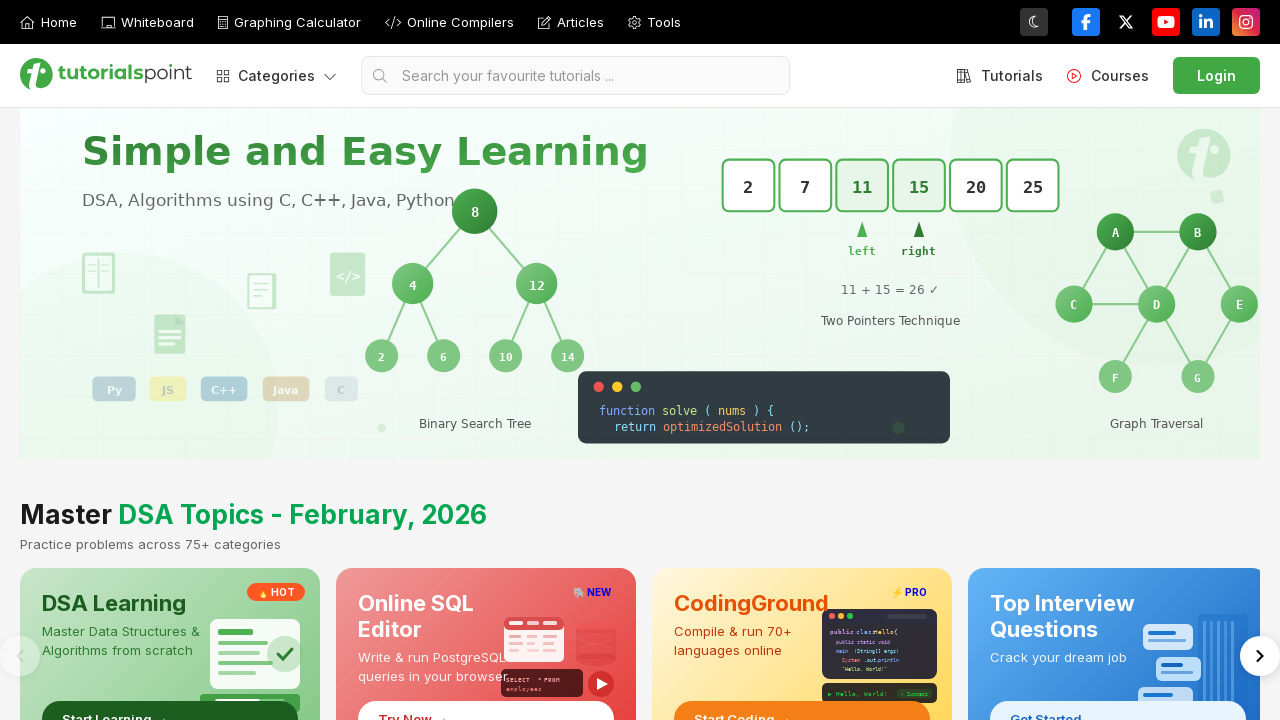

Page loaded with domcontentloaded state
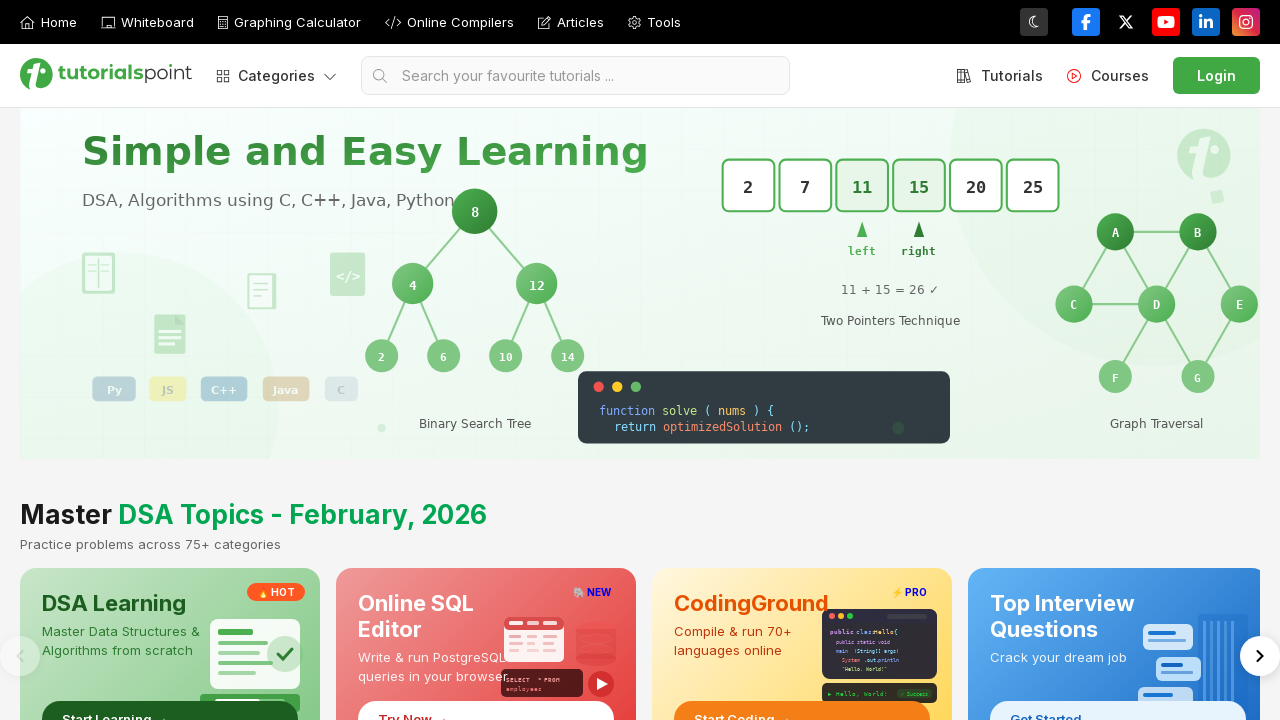

Located ABOUT US link element
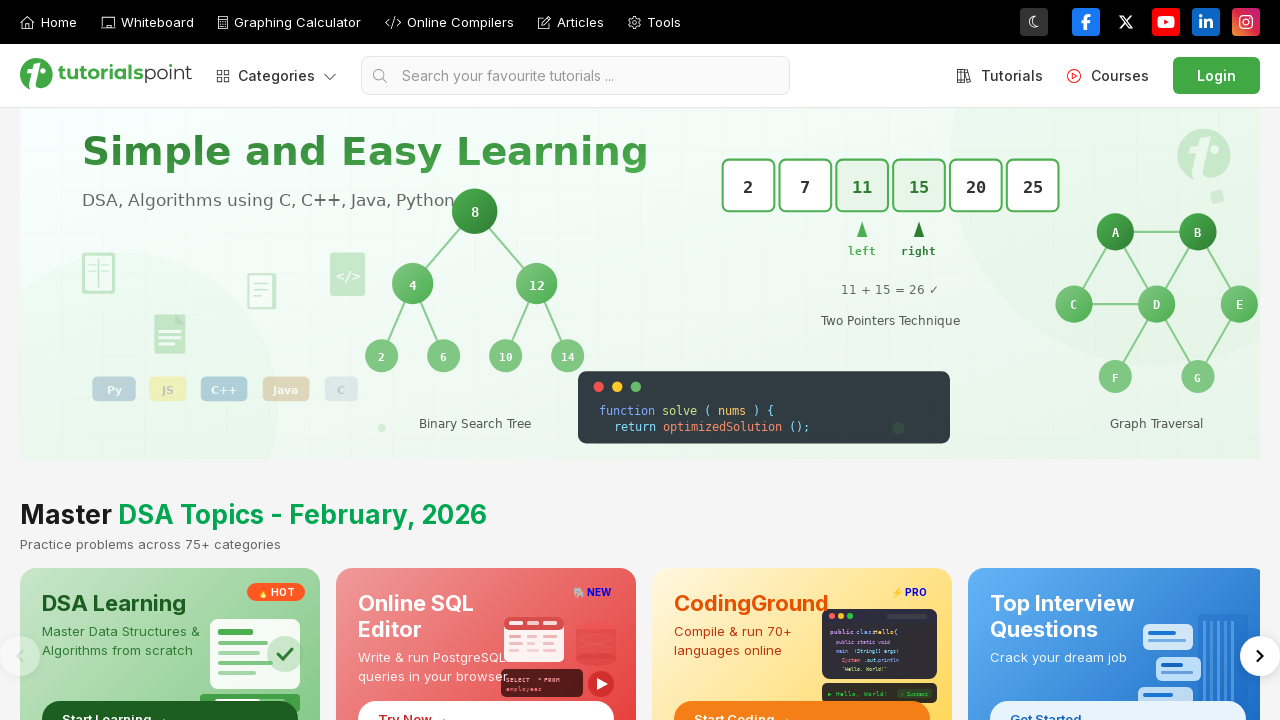

Scrolled to ABOUT US link at bottom of page
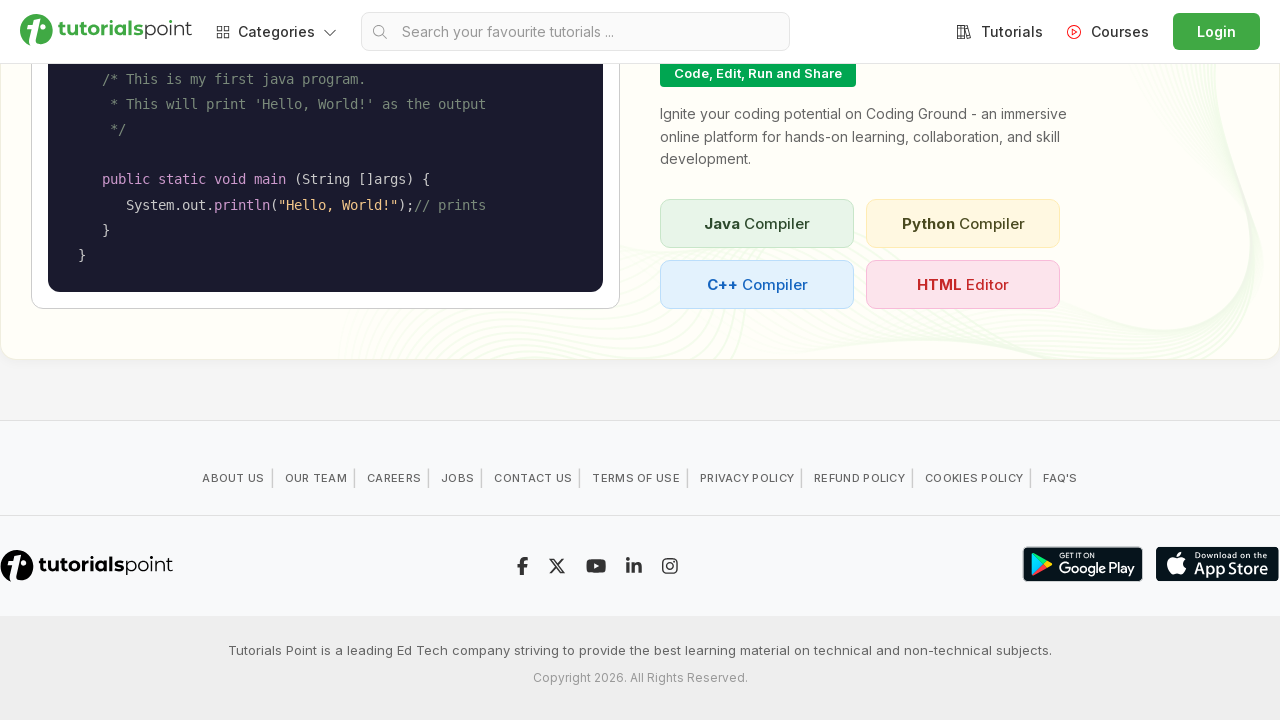

Waited 1 second to observe the scroll action
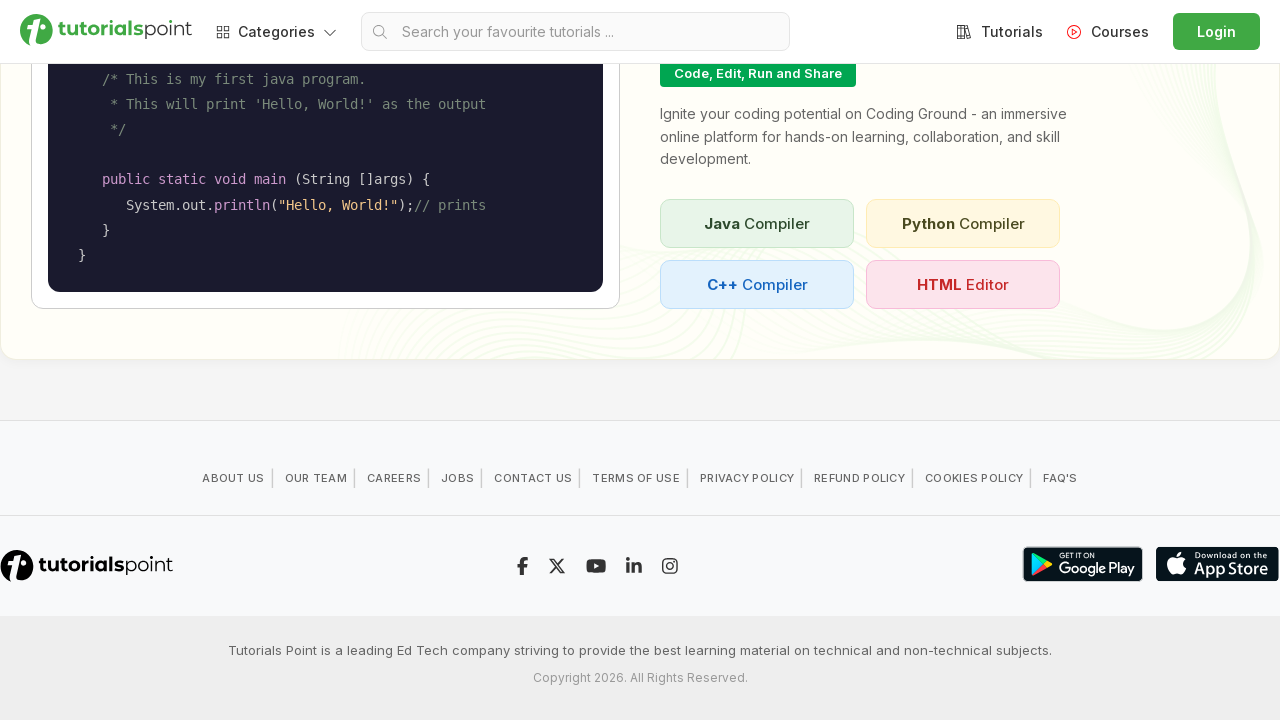

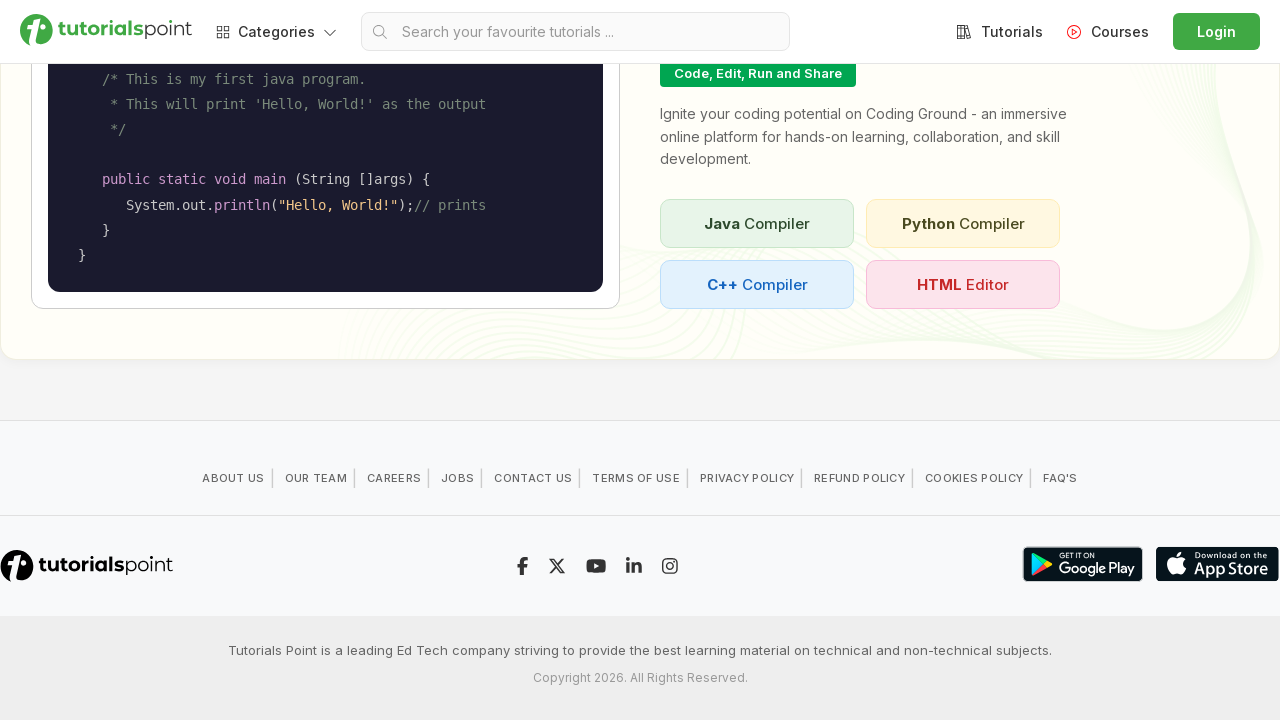